Tests that clicking the "Community Guidelines" link in the footer navigates to the correct /community_guidelines page

Starting URL: https://scratch.mit.edu

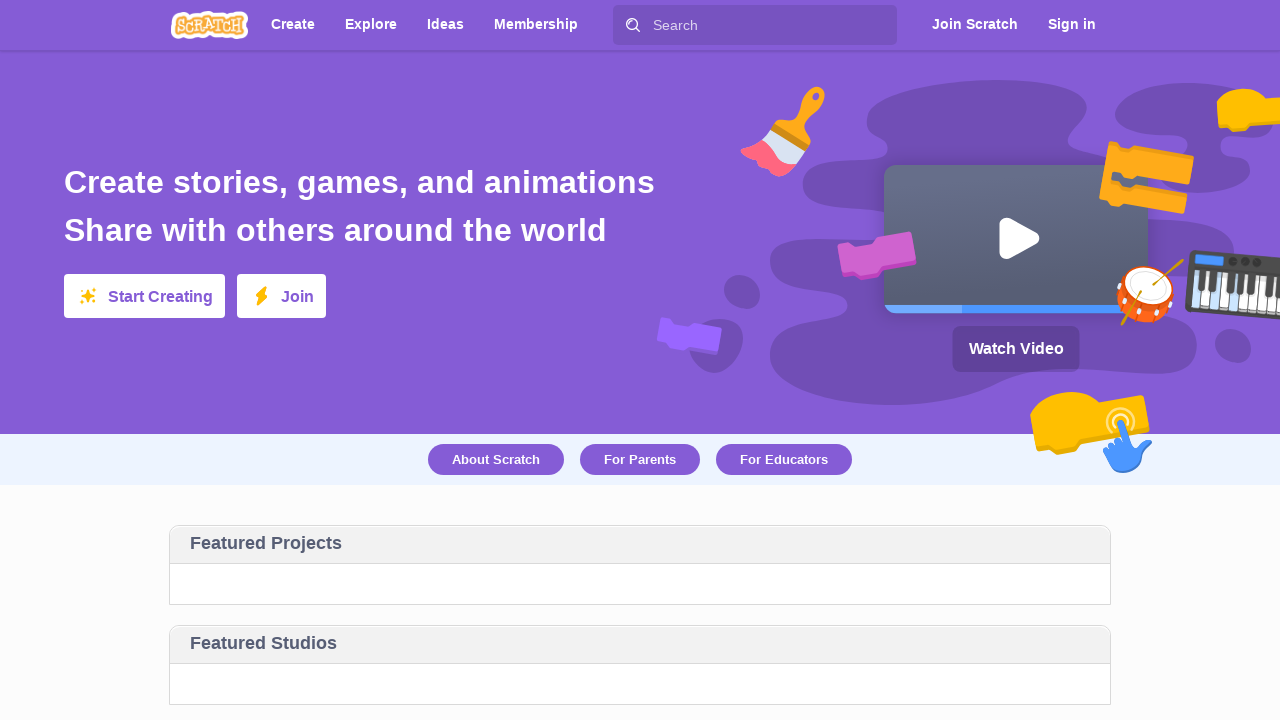

Footer element loaded
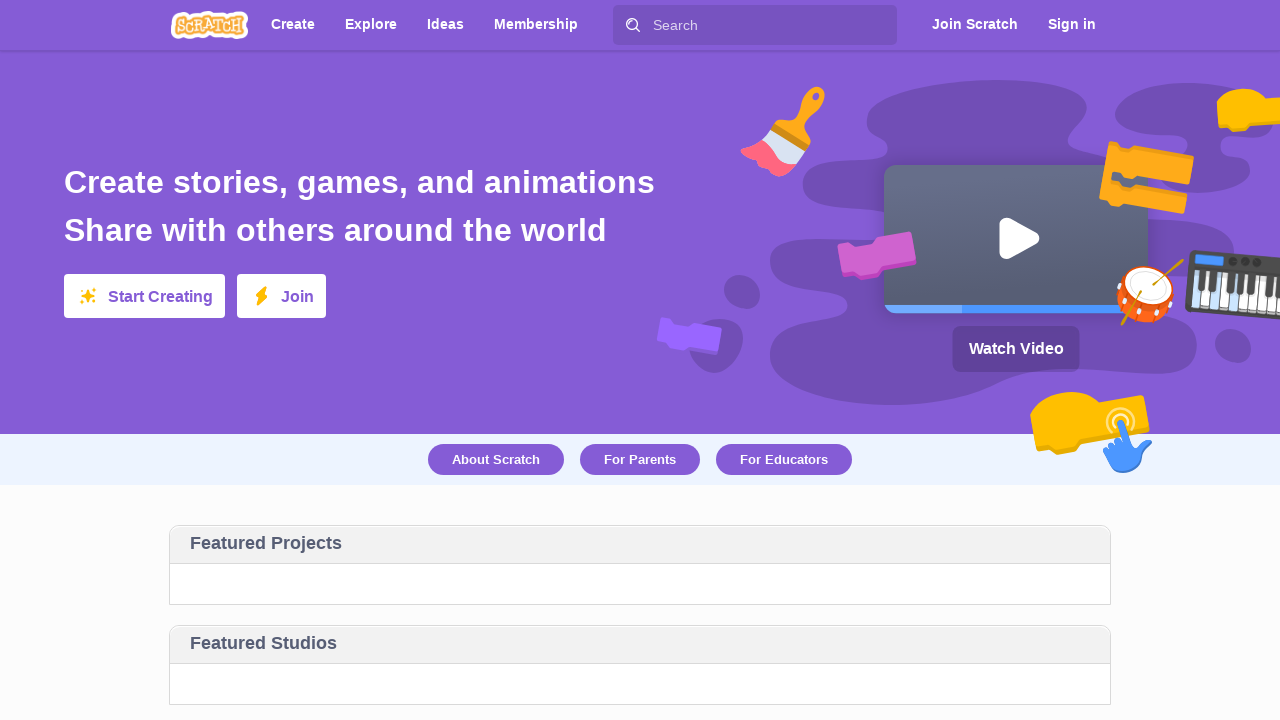

Clicked Community Guidelines link in footer at (431, 486) on #footer >> text=Community Guidelines
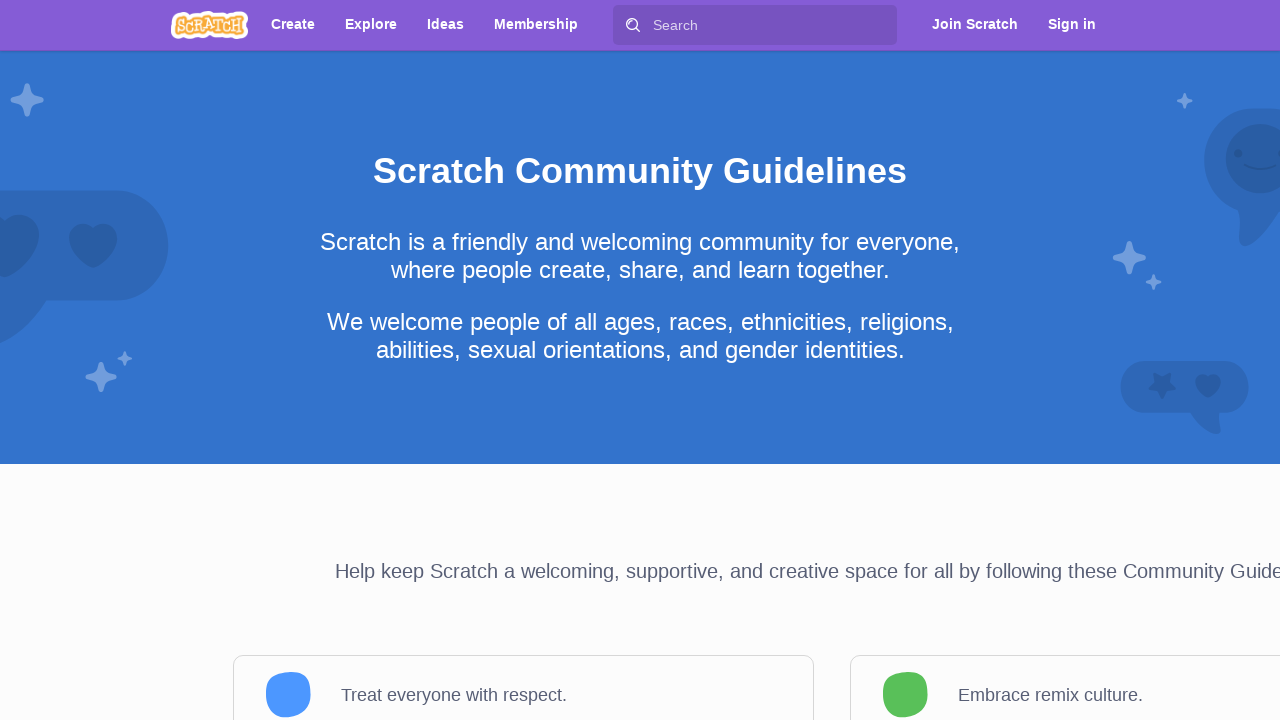

Navigated to /community_guidelines page
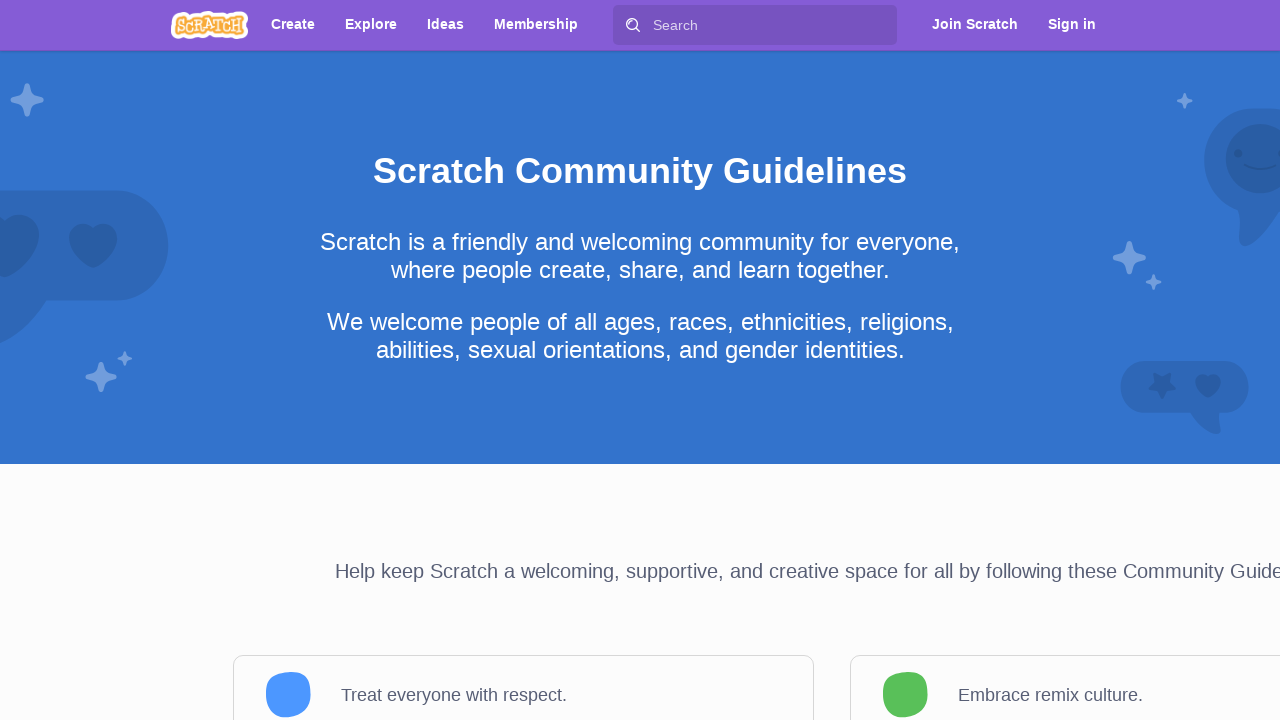

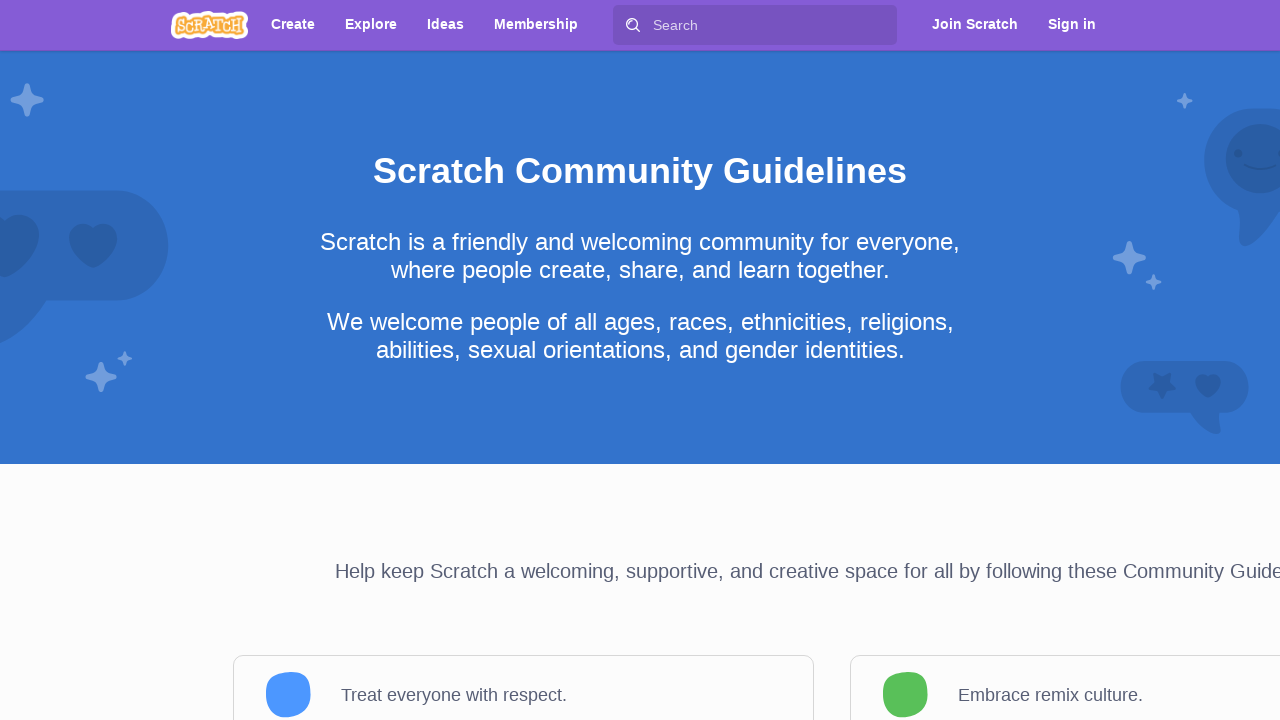